Tests different types of JavaScript alerts (simple, confirm, and prompt) by accepting, dismissing, and entering text into them

Starting URL: https://letcode.in/alert

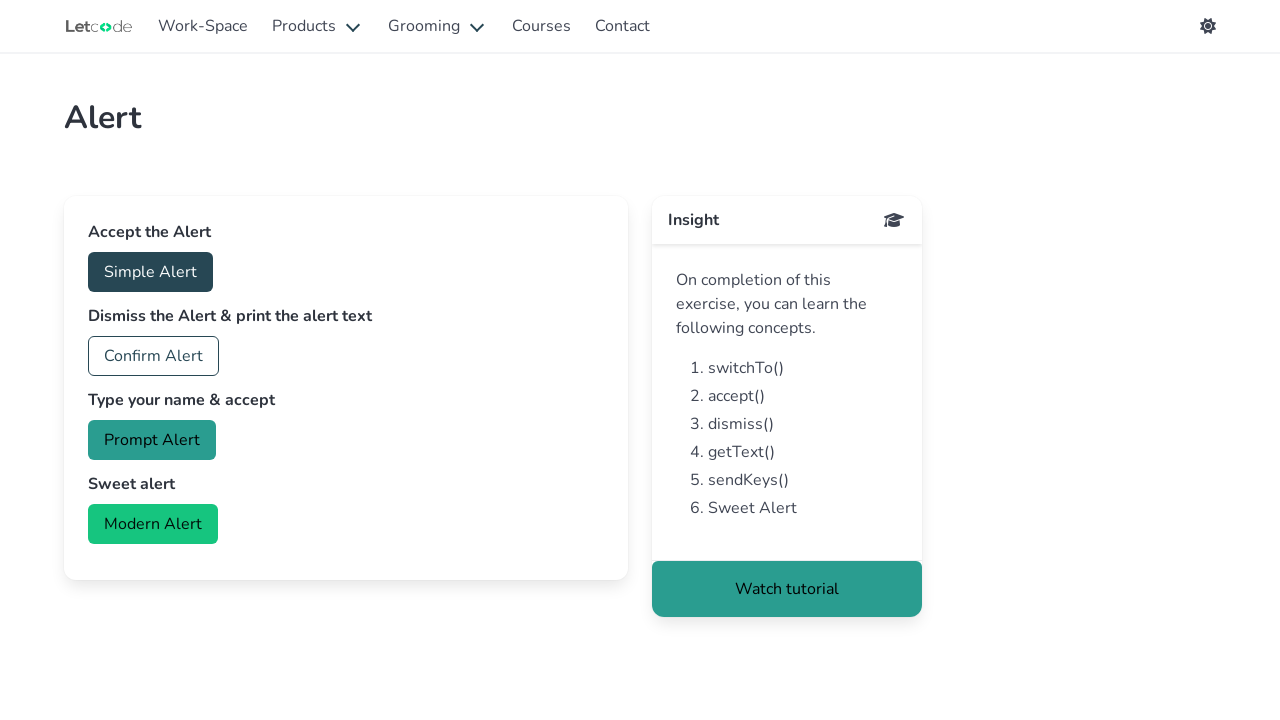

Clicked accept button to trigger simple alert at (150, 272) on #accept
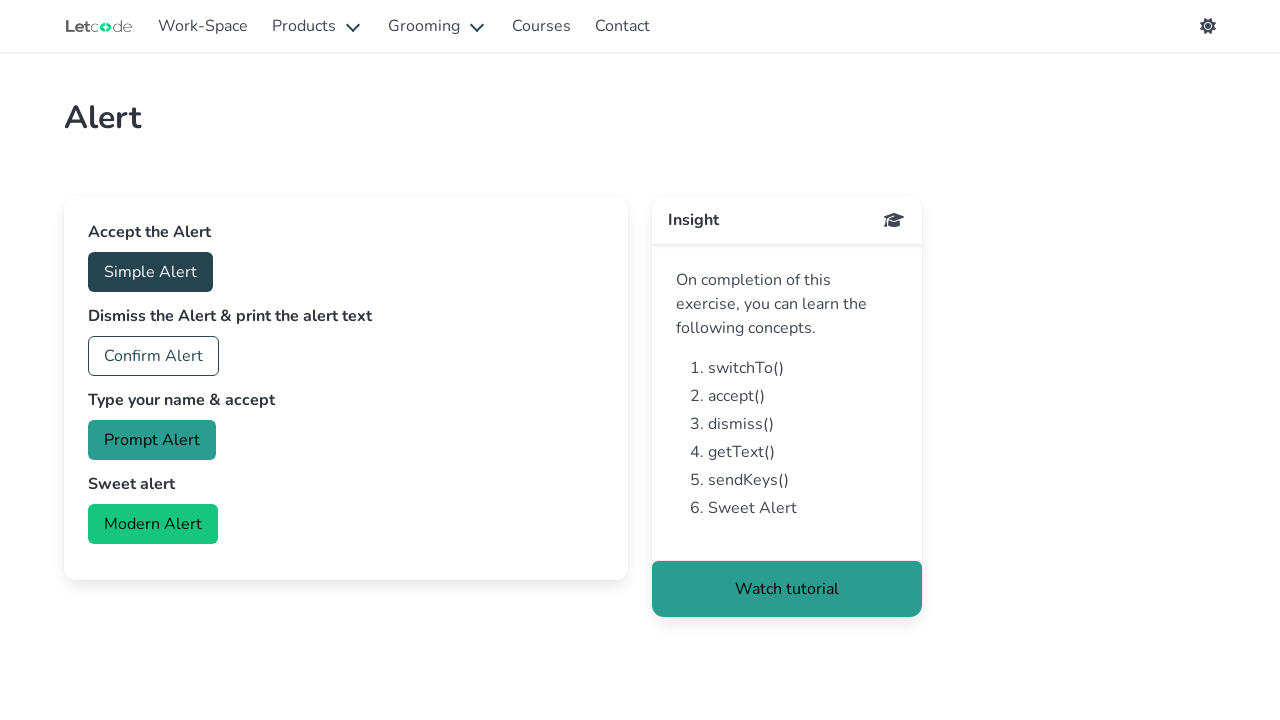

Accepted simple alert dialog
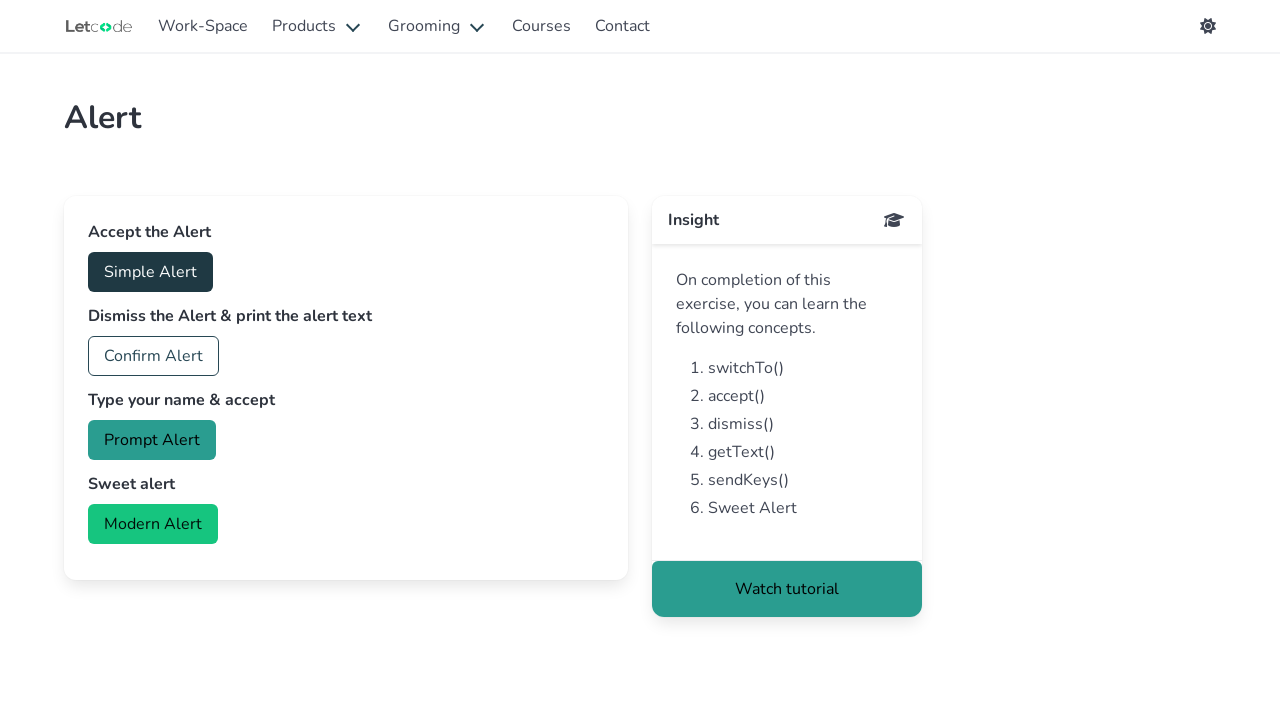

Clicked confirm button to trigger confirm alert at (154, 356) on #confirm
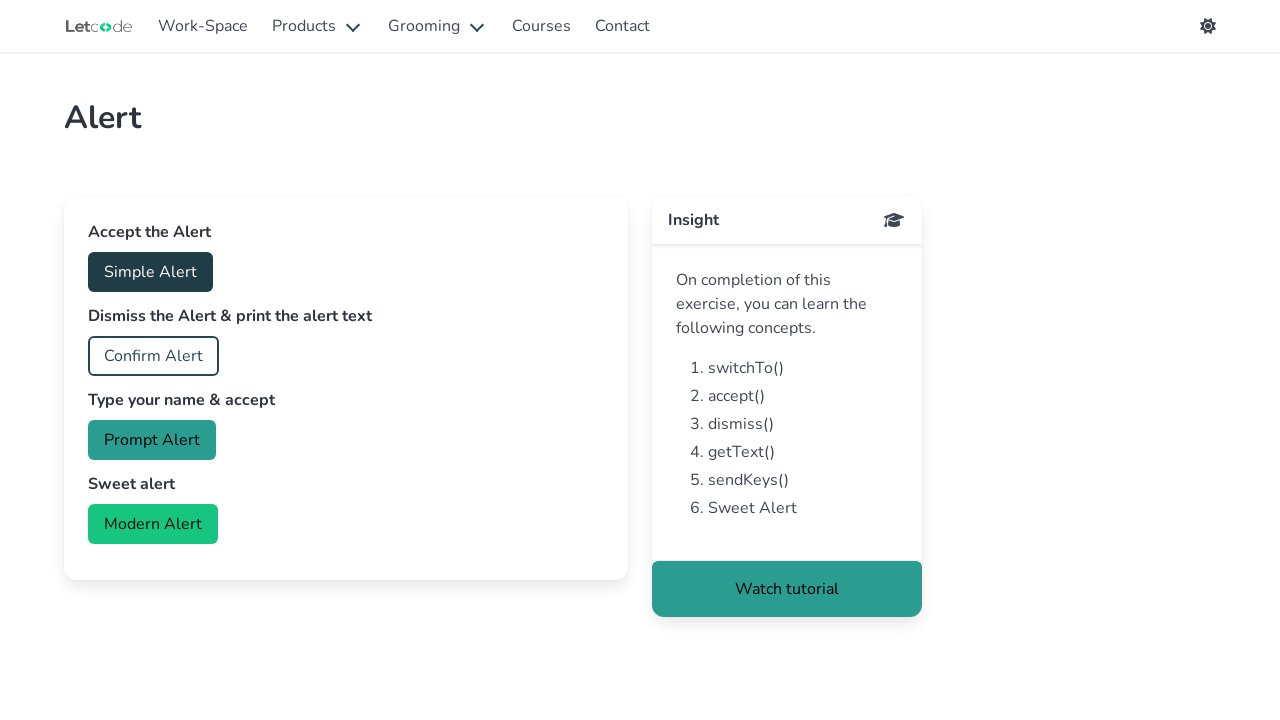

Dismissed confirm alert dialog
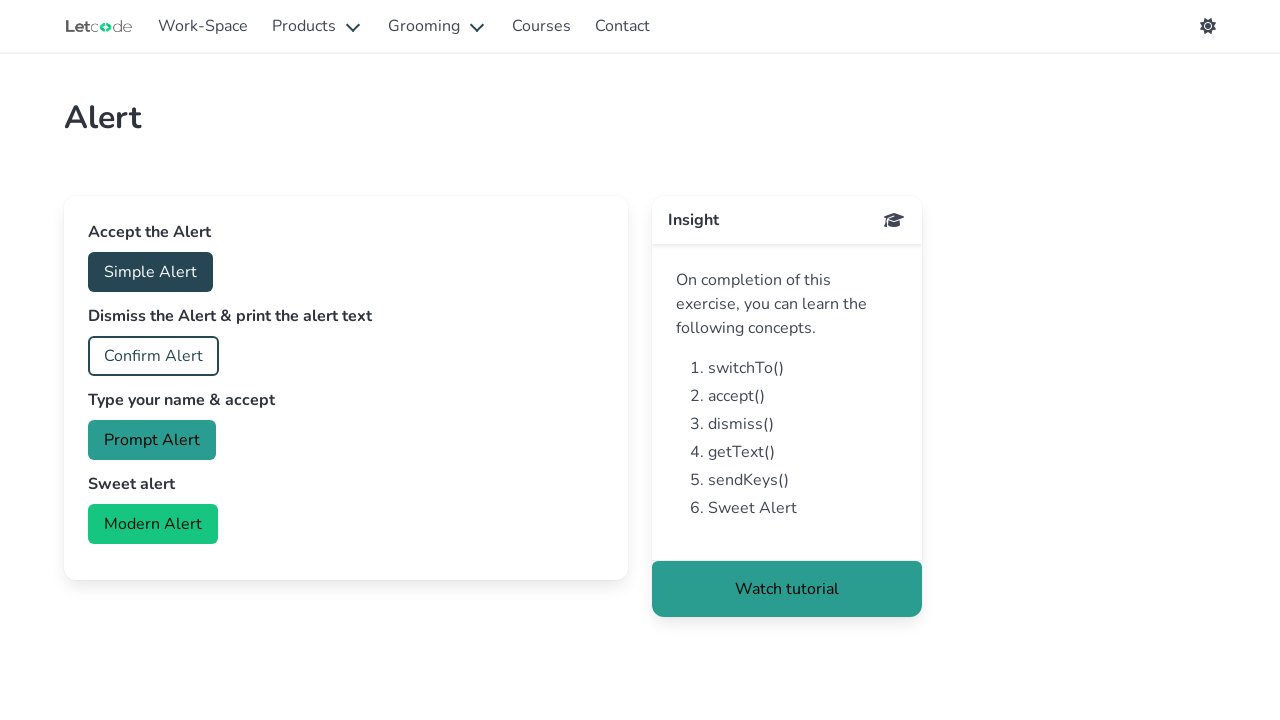

Set up prompt alert handler to accept with text 'selenium'
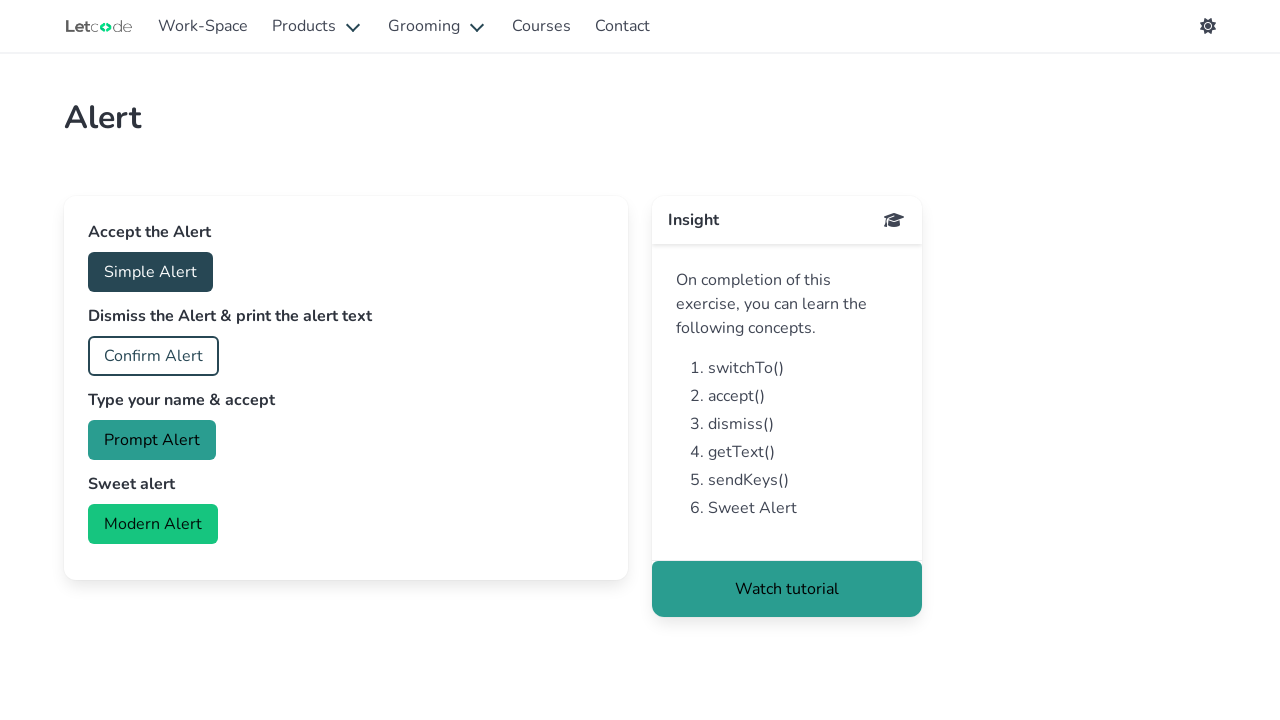

Clicked prompt button to trigger prompt alert at (152, 440) on #prompt
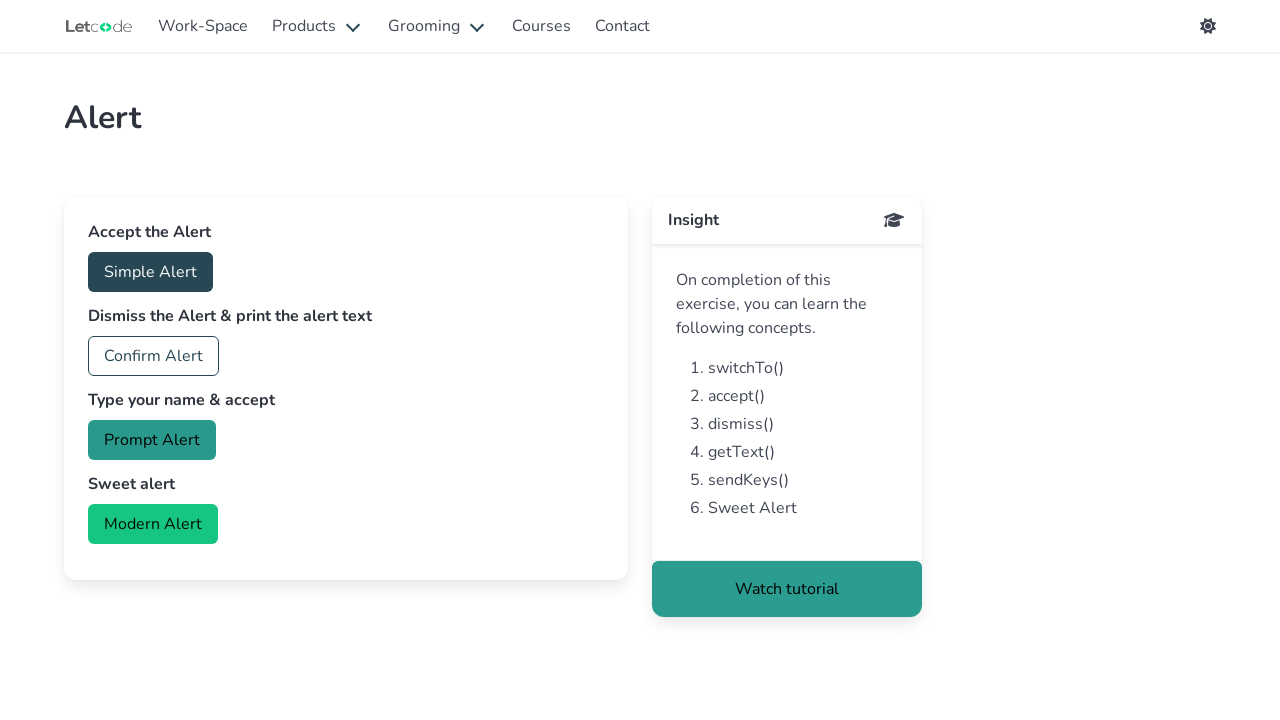

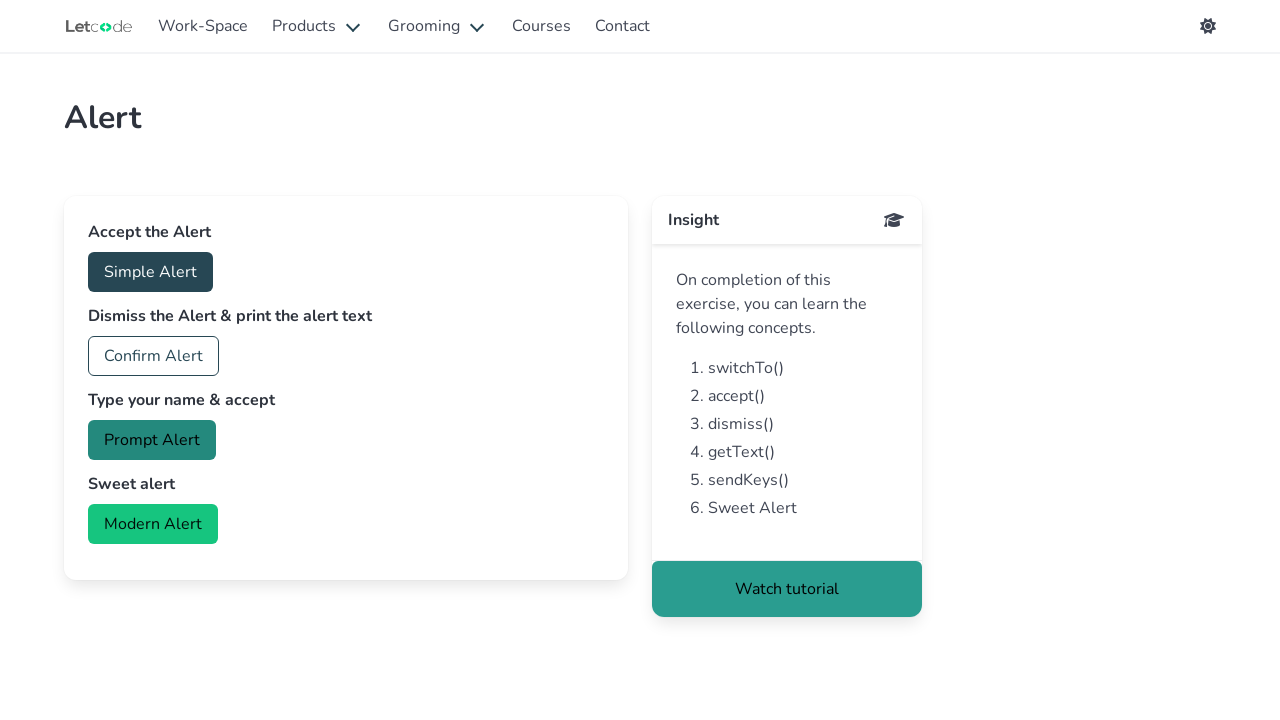